Tests dropdown functionality by selecting a currency option (AED) from a dropdown menu and verifying the selection.

Starting URL: https://rahulshettyacademy.com/dropdownsPractise/

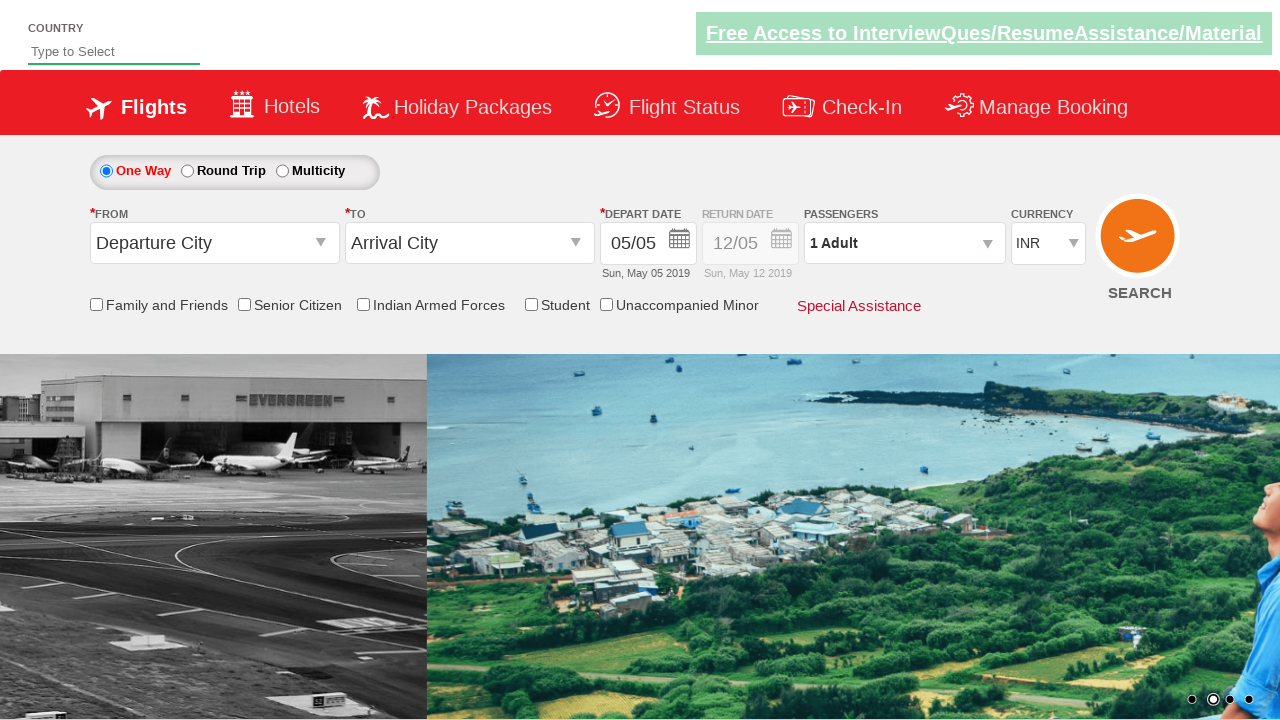

Selected AED currency from the dropdown menu on #ctl00_mainContent_DropDownListCurrency
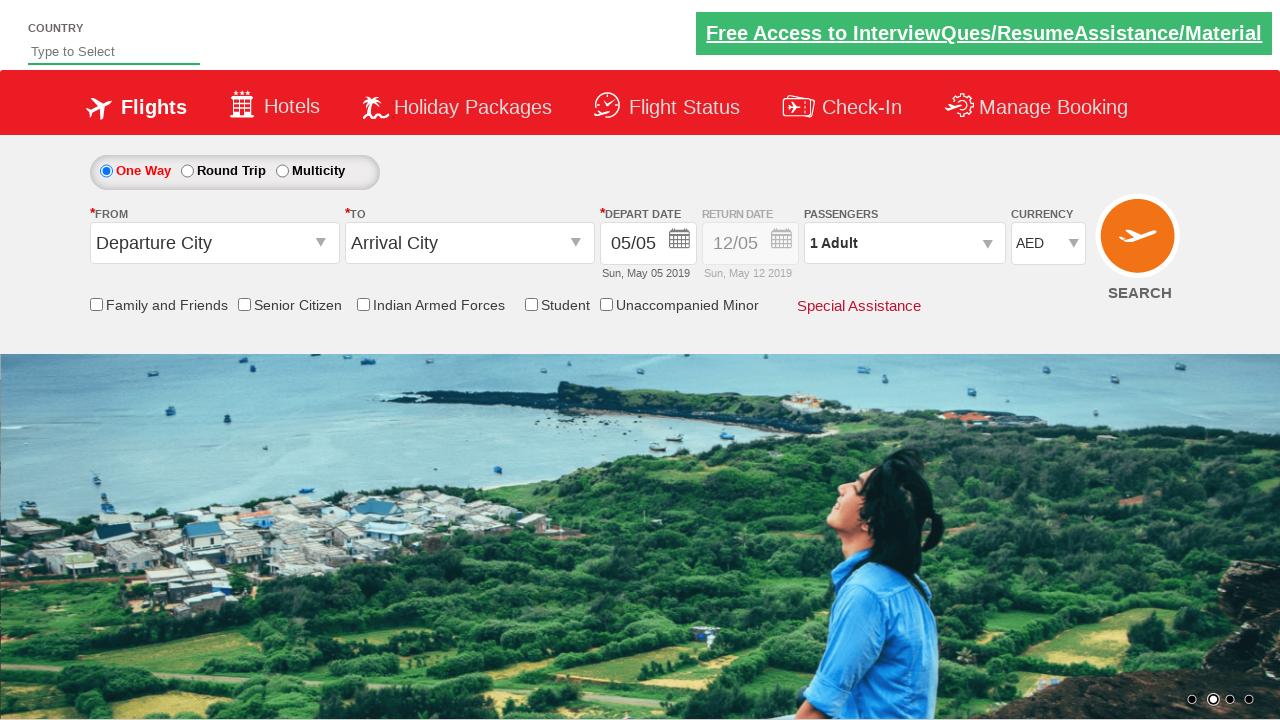

Verified that AED currency selection was successfully applied
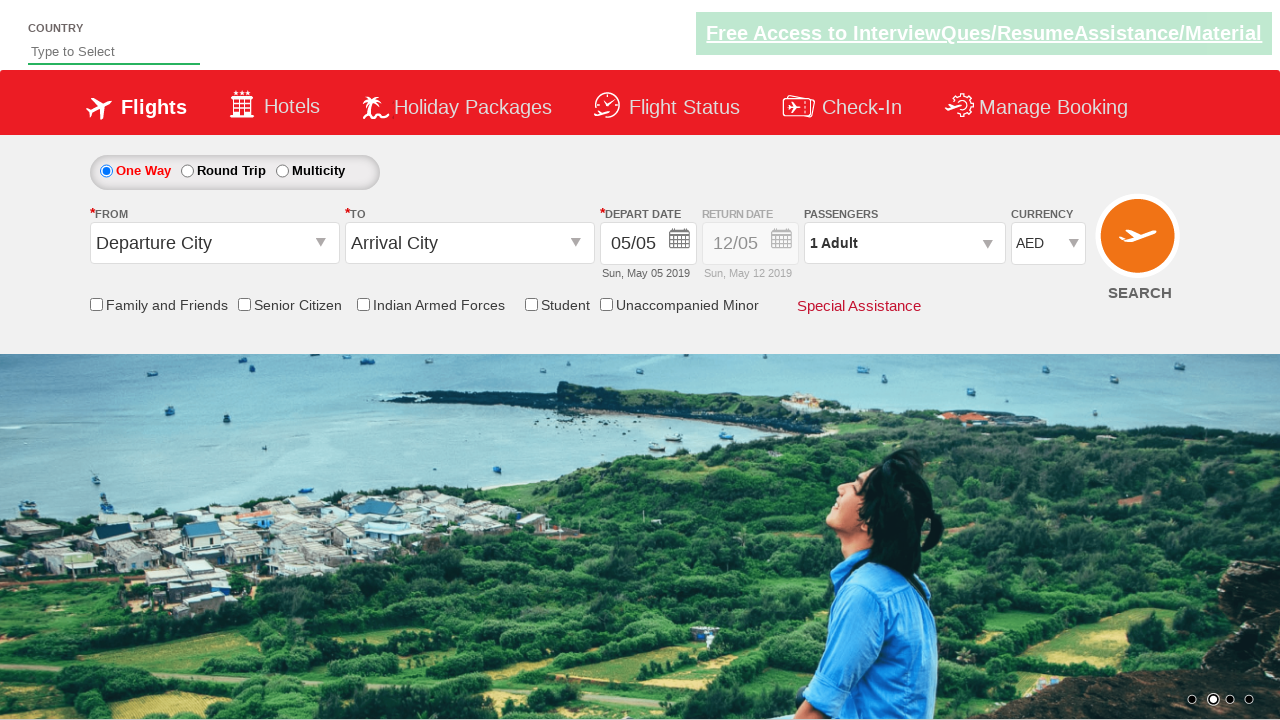

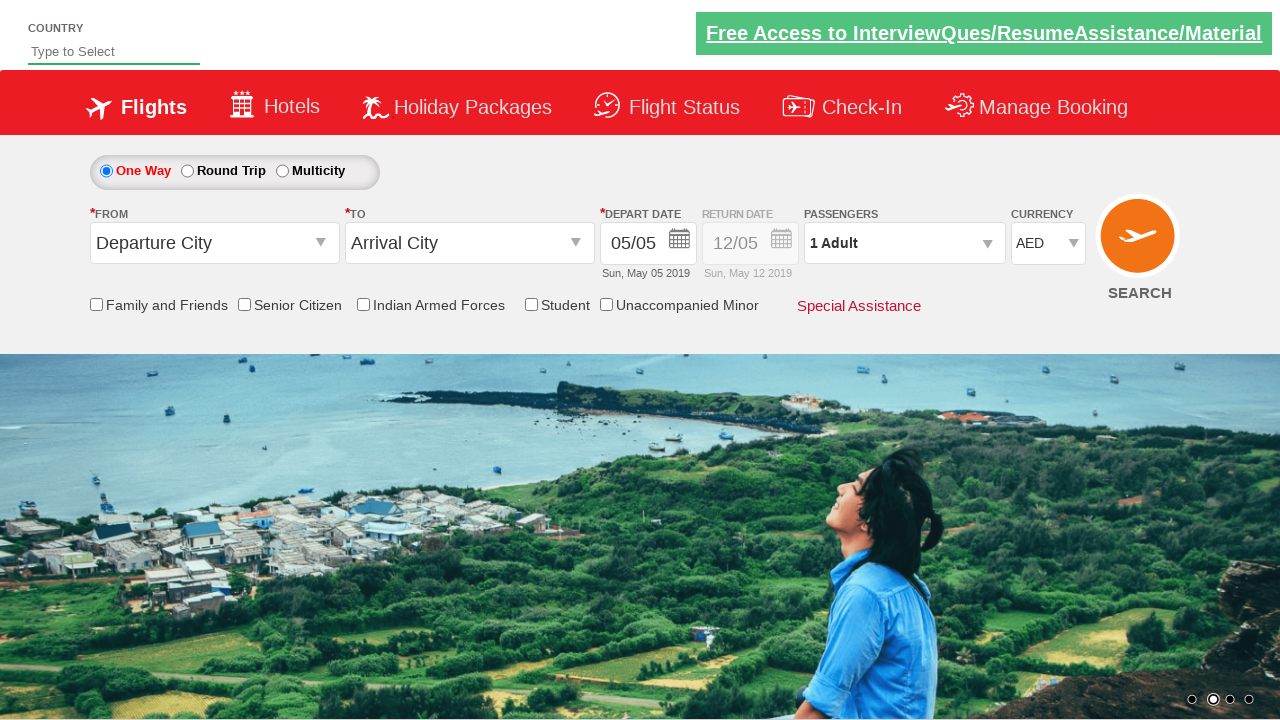